Tests the contact us form submission by filling in first name, last name, email, phone number, and message fields, then clicking the send button.

Starting URL: https://www.roicians.com/contact-us/

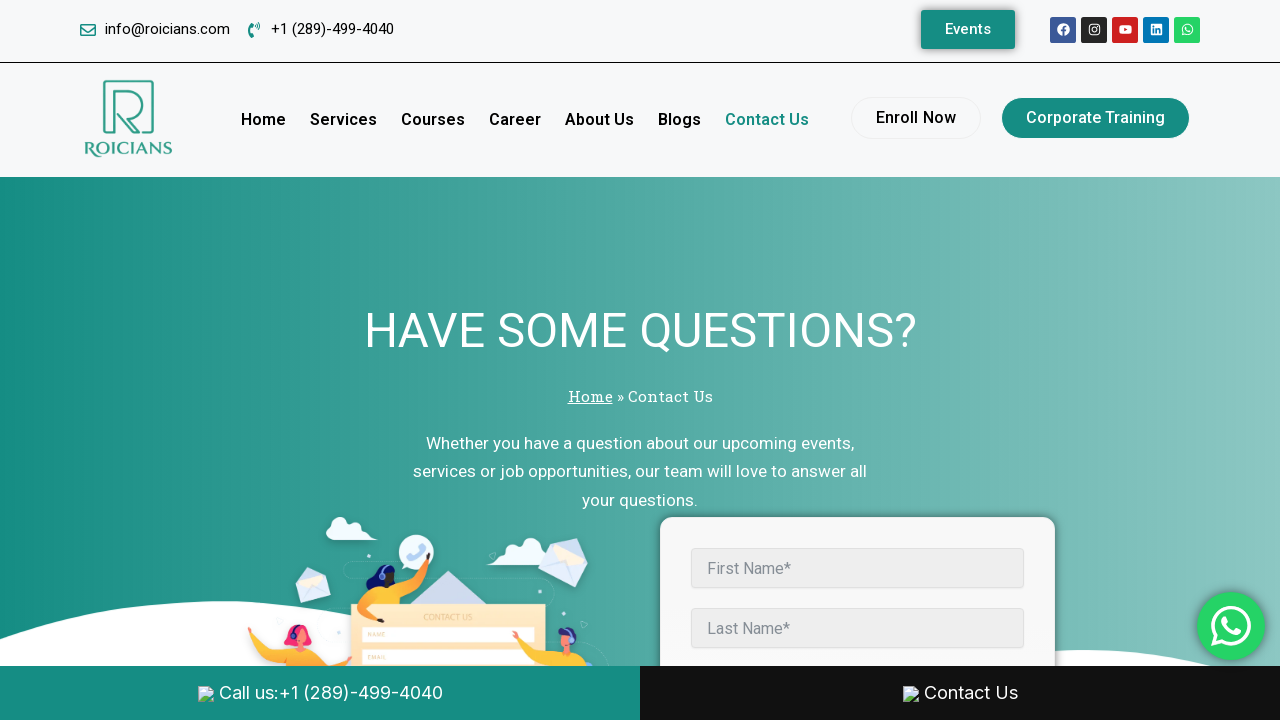

Filled first name field with 'Vaish' on input[name='fname'], input[name='first-name'], input[placeholder*='First'], inpu
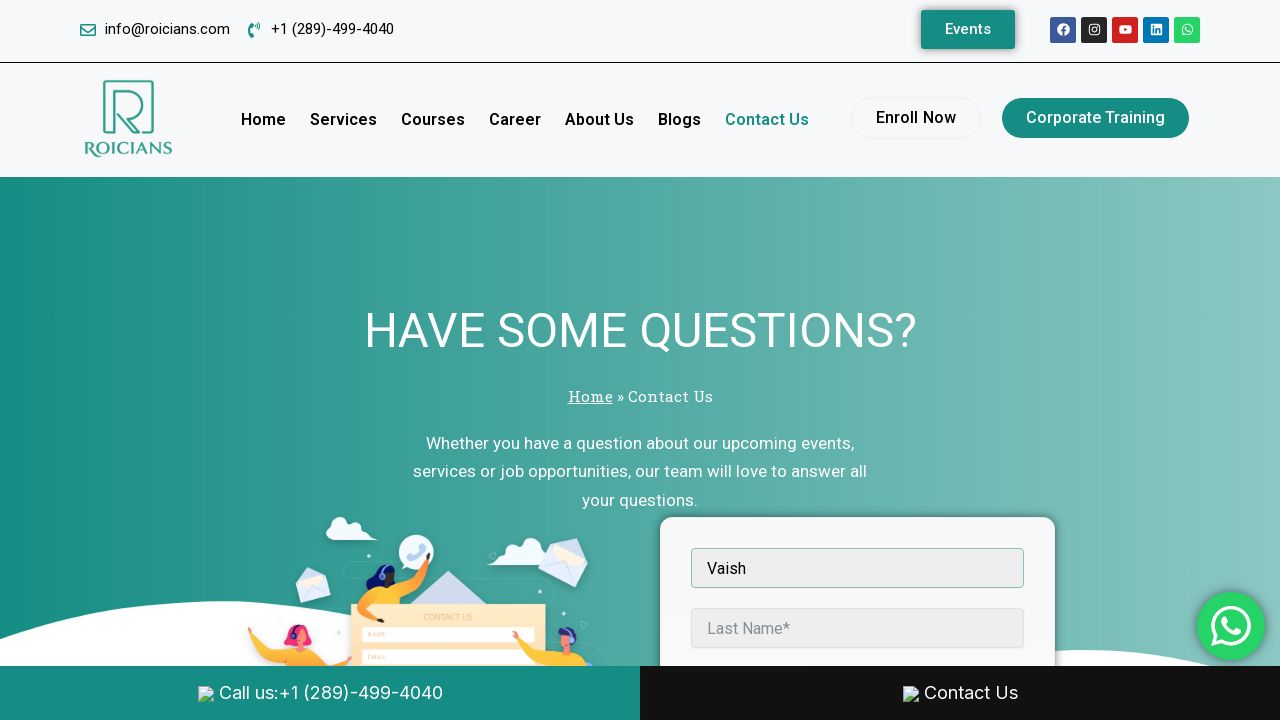

Filled last name field with 'Navin' on input[name='lname'], input[name='last-name'], input[placeholder*='Last'], input[
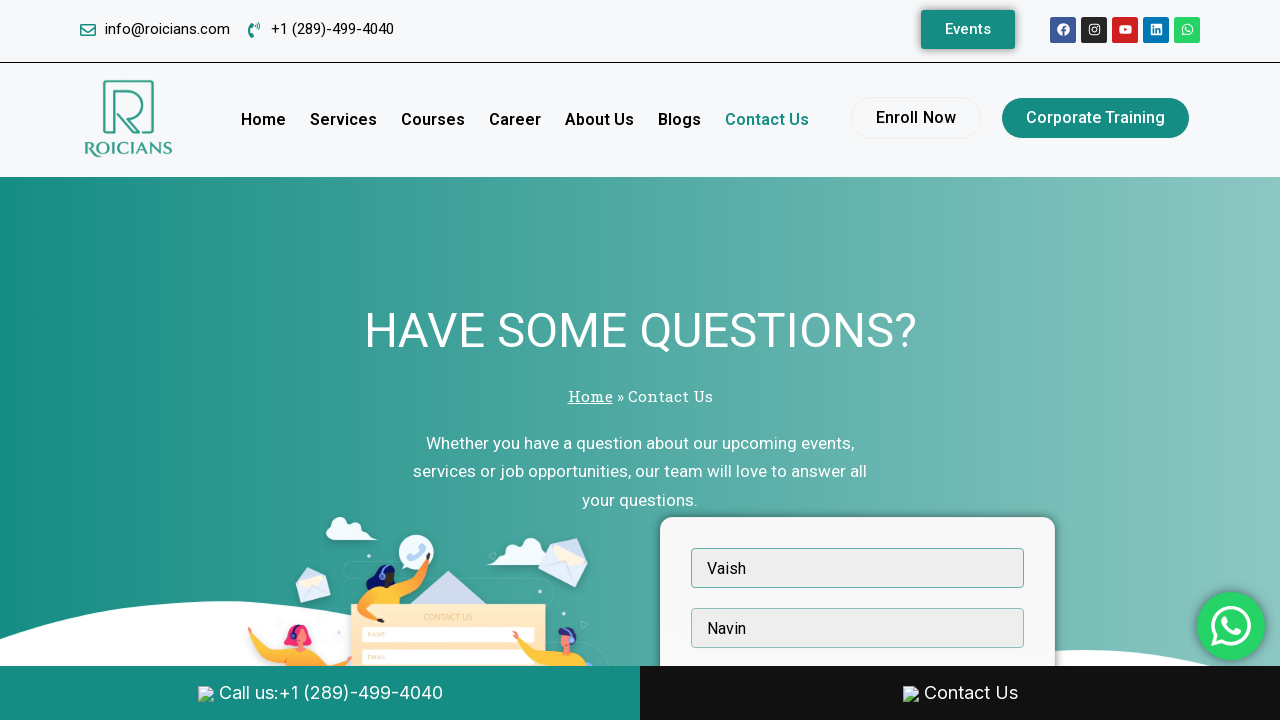

Filled email field with 'testcontact@example.com' on input[name='email'], input[type='email'], input[placeholder*='Email']
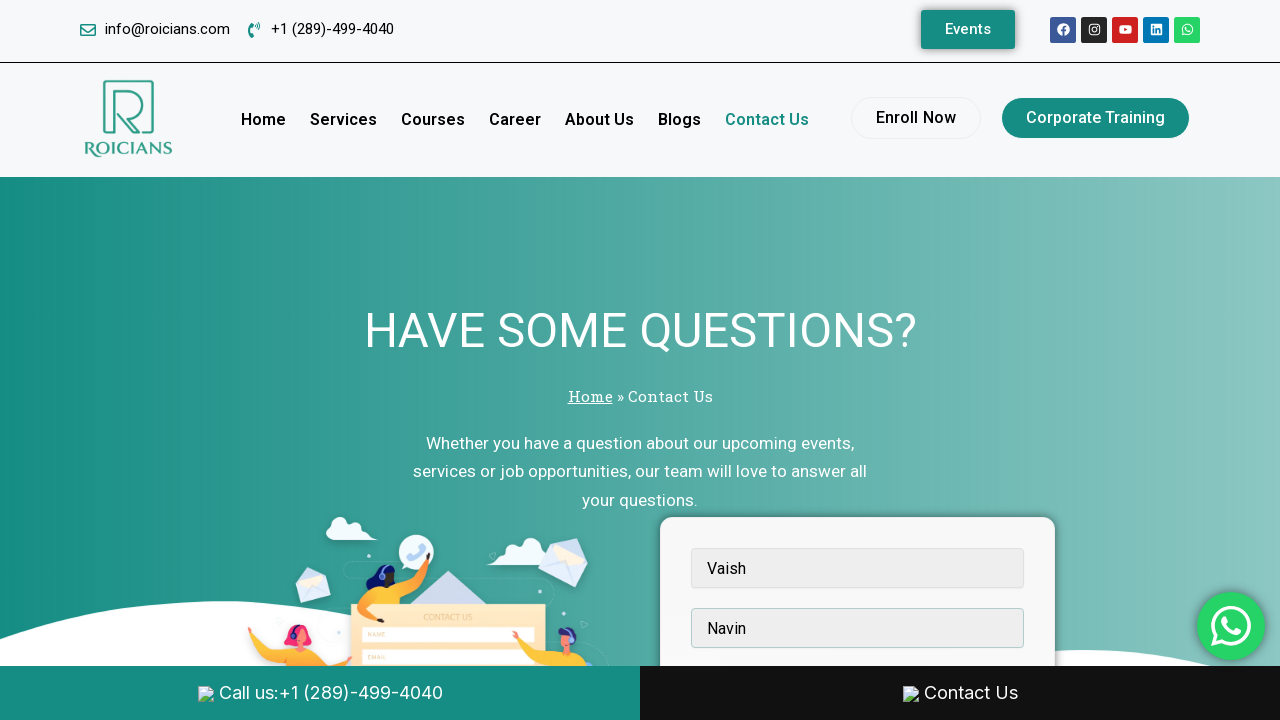

Filled phone number field with '5551234567' on input[name='phone'], input[type='tel'], input[placeholder*='Phone']
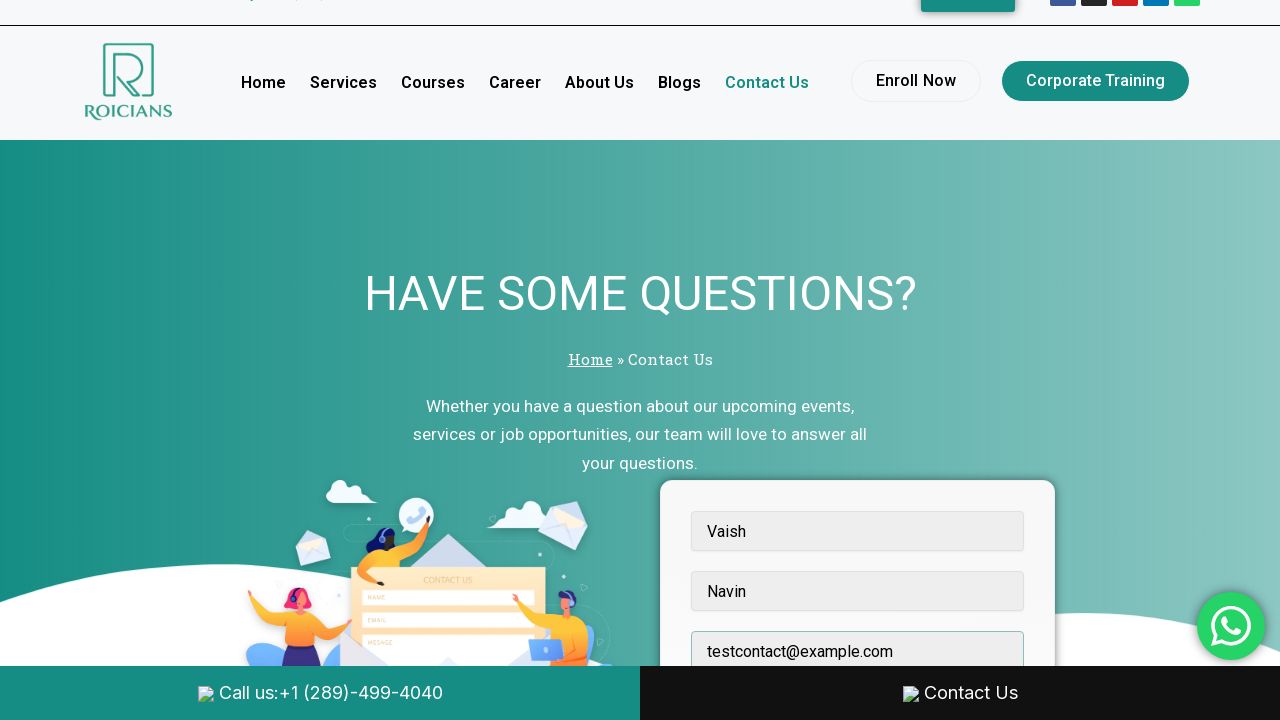

Filled message field with test inquiry message on textarea[name='message'], textarea[name='msg'], textarea[placeholder*='Message']
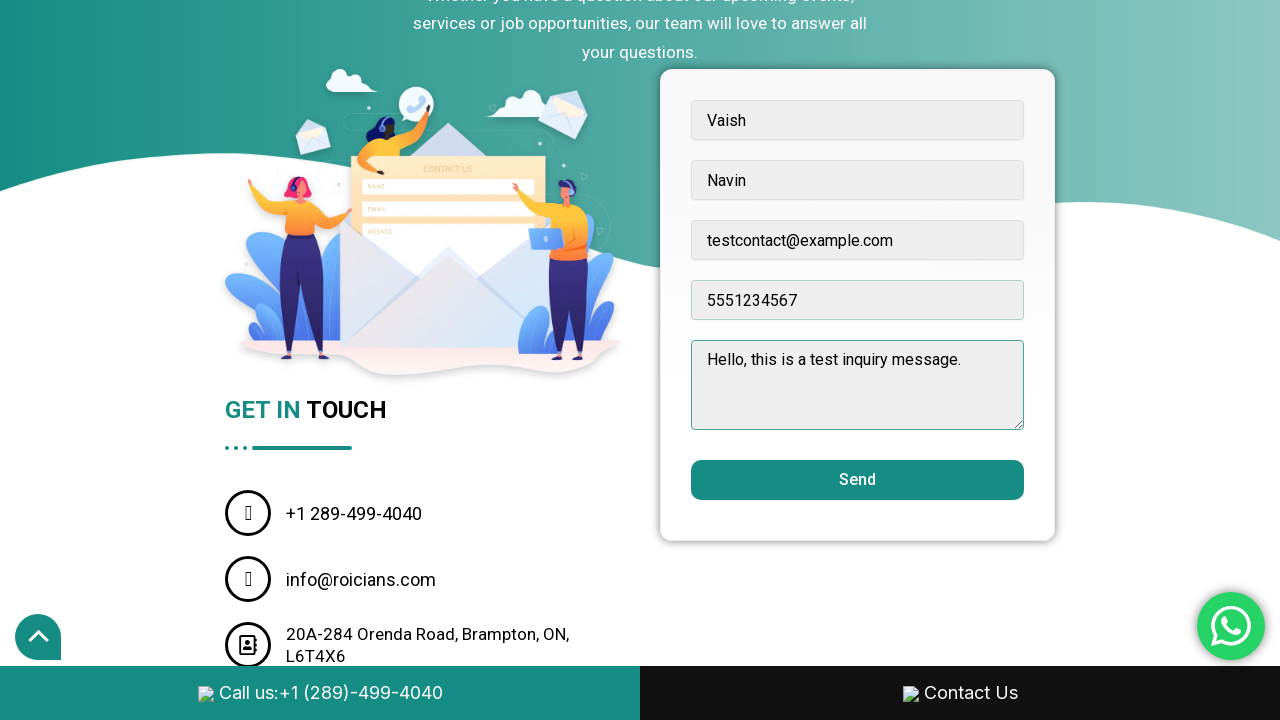

Clicked send button to submit contact form at (858, 480) on input[type='submit'], button[type='submit'], button:has-text('Send'), input[valu
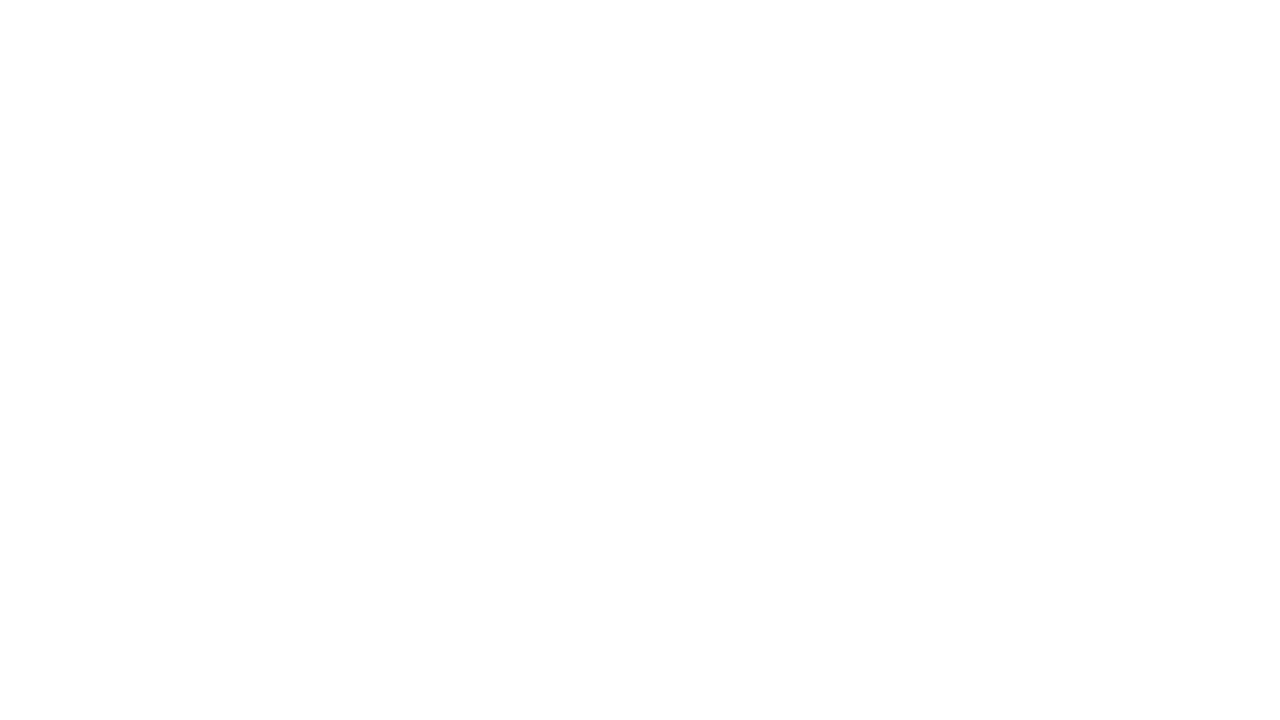

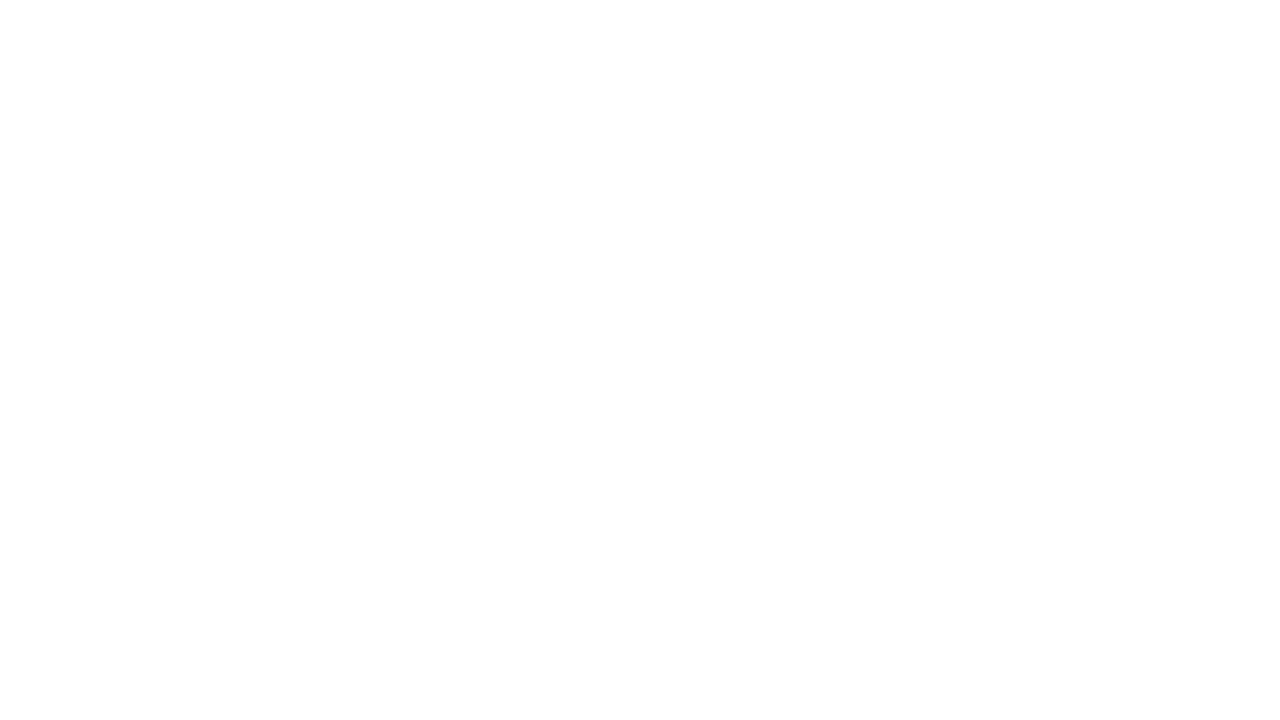